Navigates to registration page and verifies the registration page header text

Starting URL: https://www.tutorialspoint.com/selenium/practice/login.php

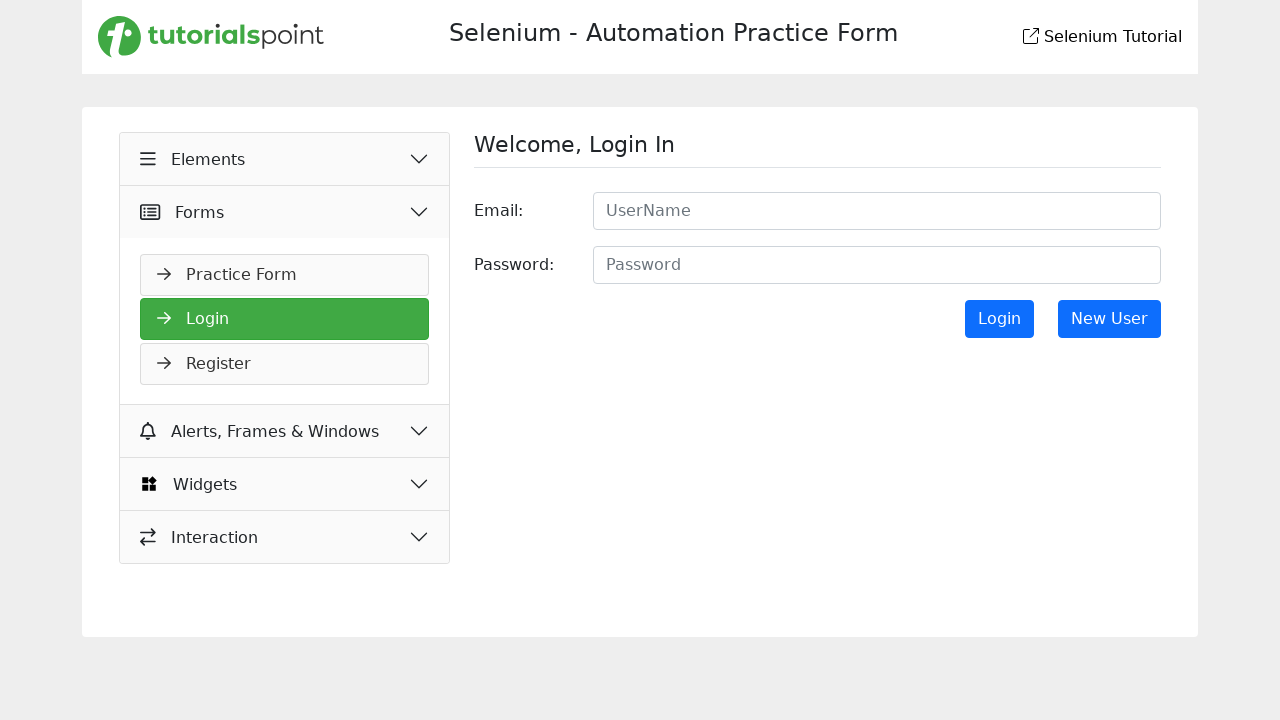

Clicked registration link to navigate to register page at (1109, 319) on xpath=//*[@id='signInForm']/div[3]/a
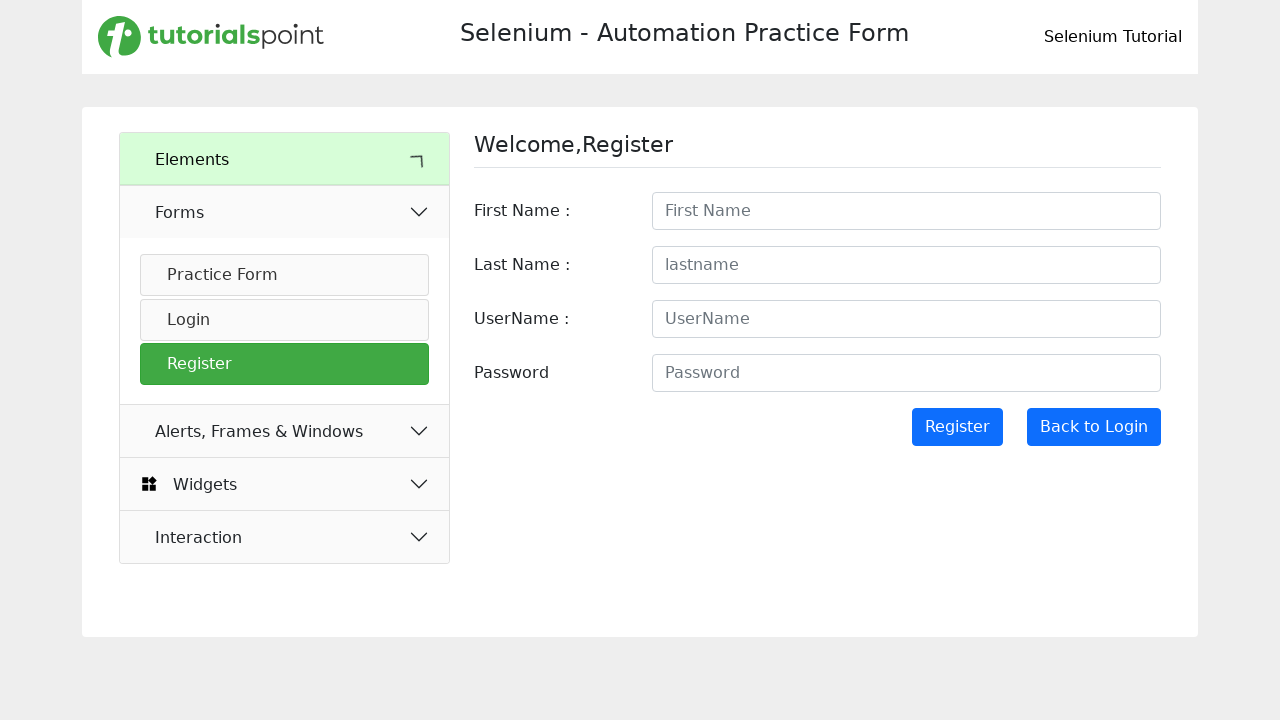

Located registration page header element
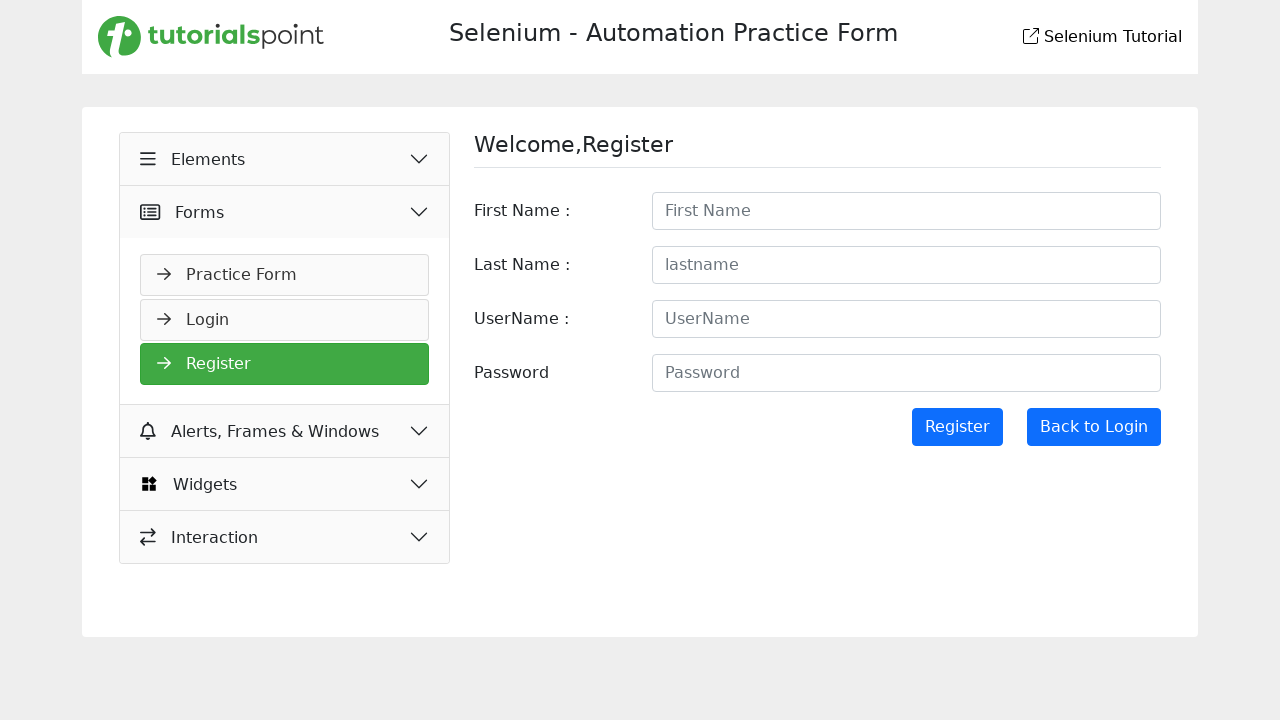

Retrieved header text: 'Welcome,Register'
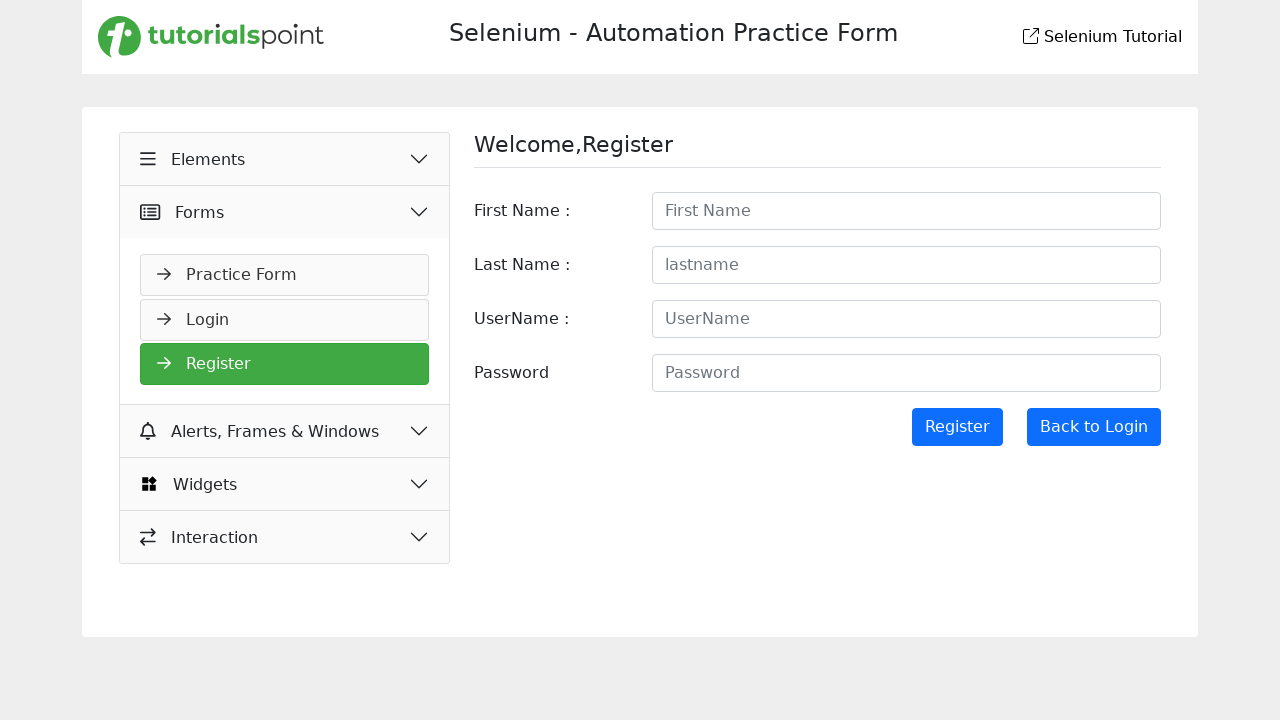

Verified registration page header text matches expected value 'Welcome,Register'
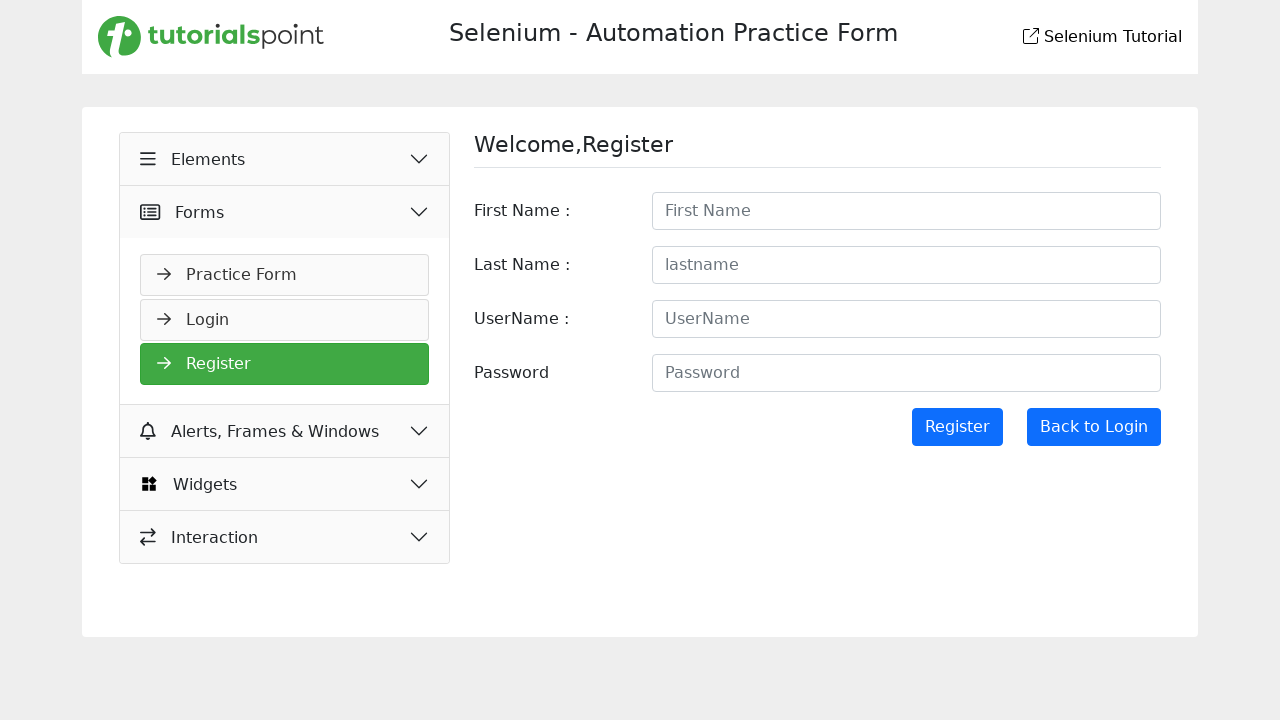

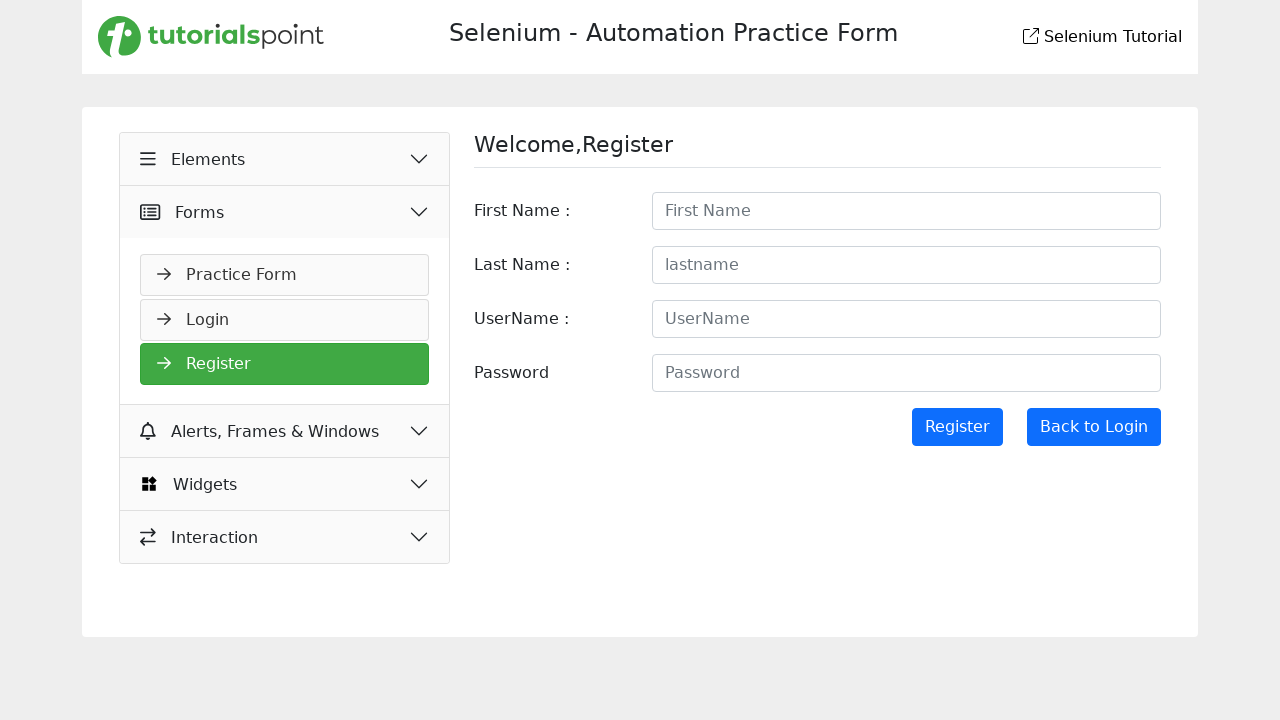